Navigates to a practice page, selects a user checkbox and retrieves user details from a table using XPath axes

Starting URL: https://selectorshub.com/xpath-practice-page/

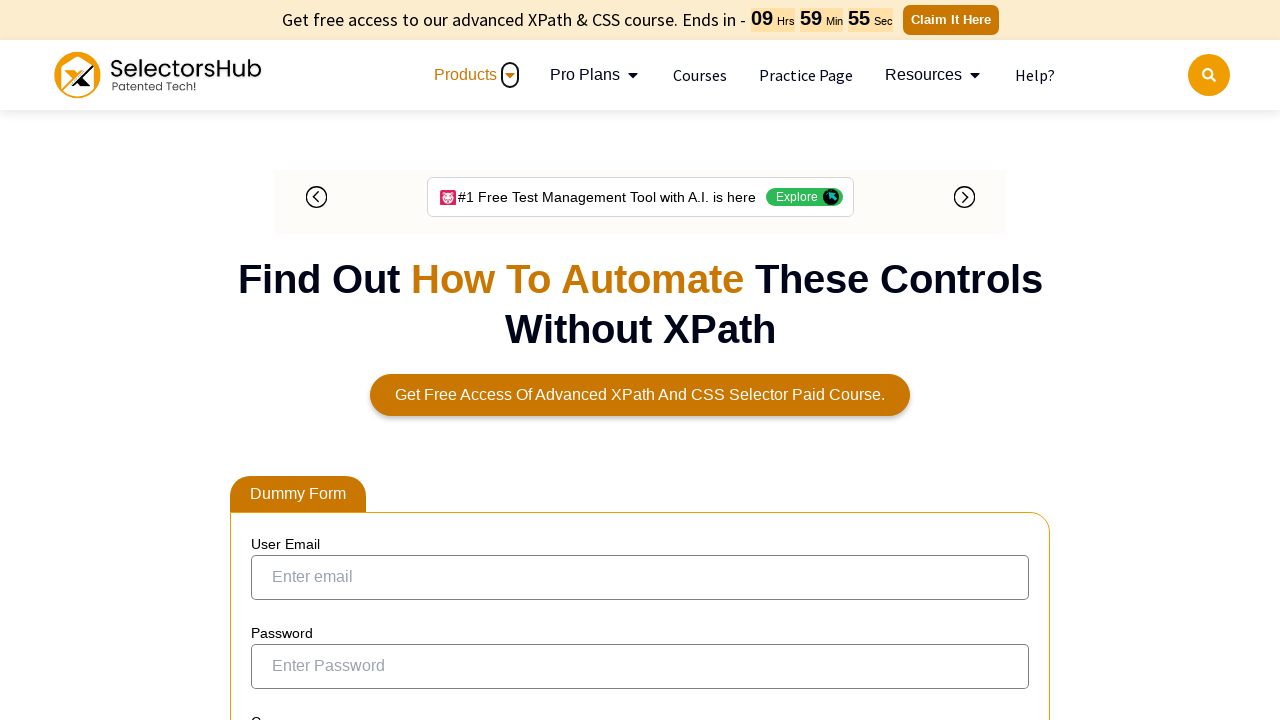

Waited 4 seconds for page to load
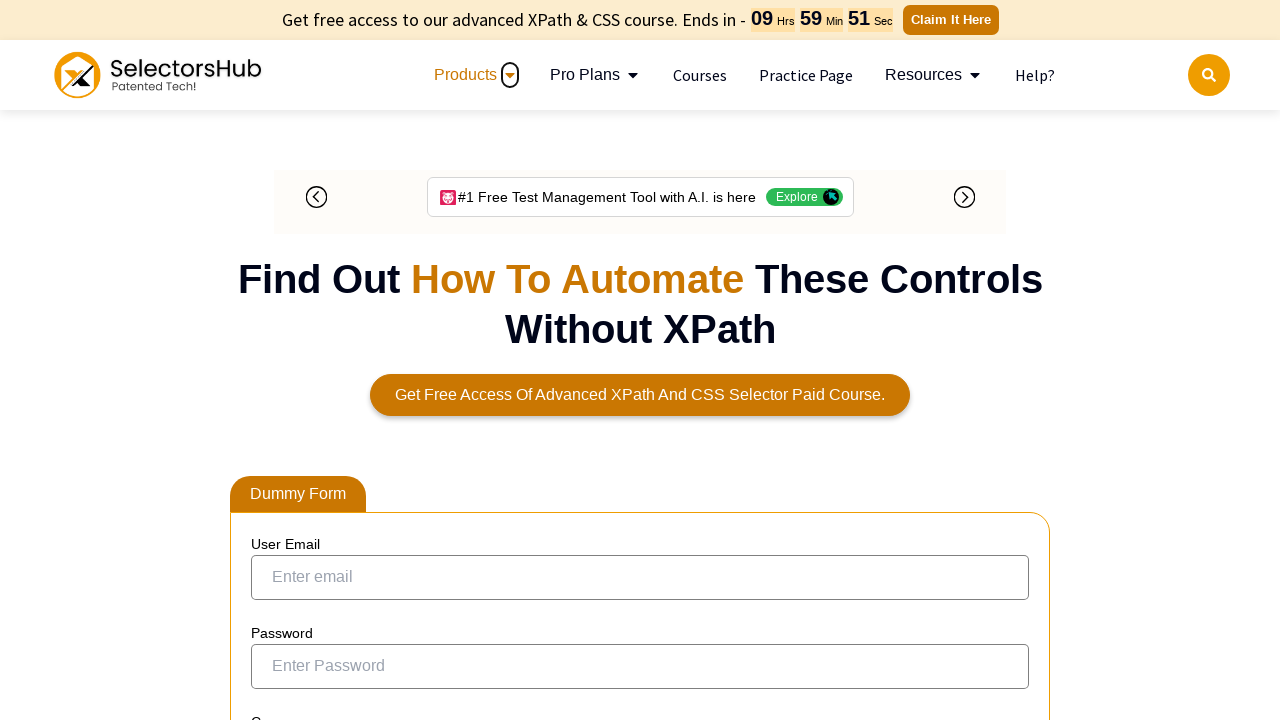

Selected Joe.Root user checkbox using XPath axes at (274, 360) on xpath=//a[text()='Joe.Root']/ancestor::tr/child::td/input[@name='chkSelectRow[]'
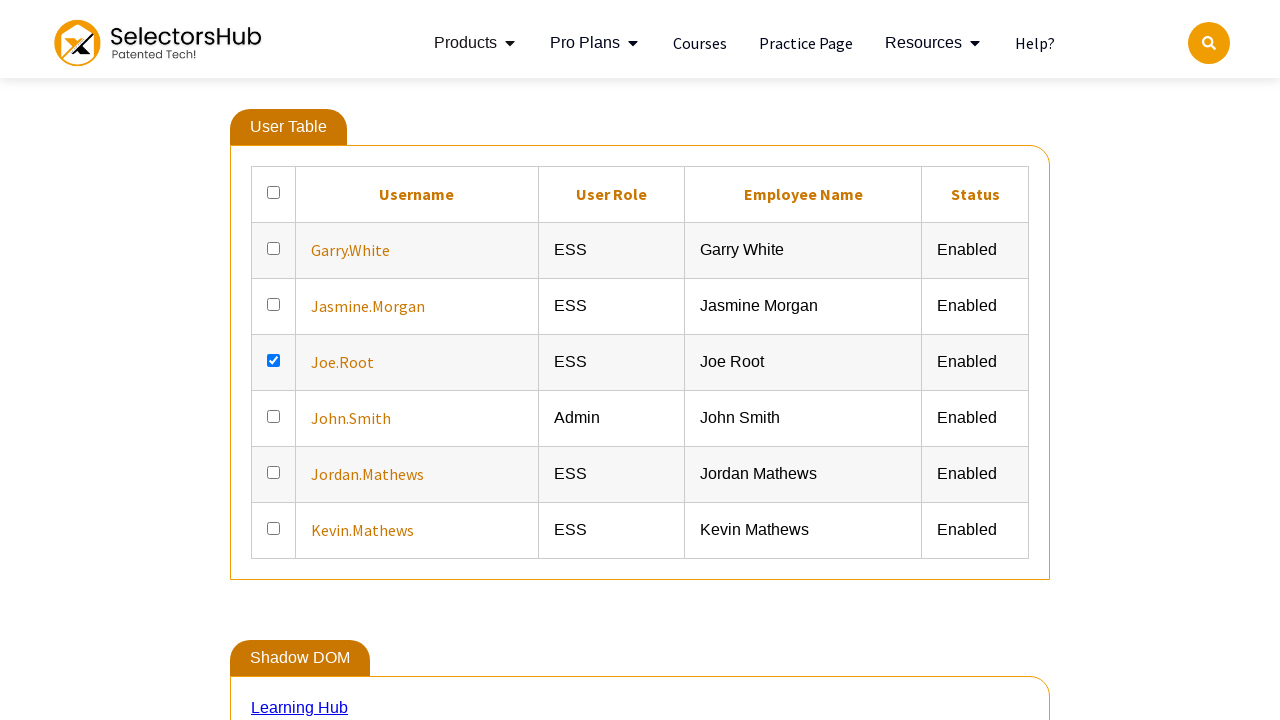

Retrieved user details using following-sibling XPath axes
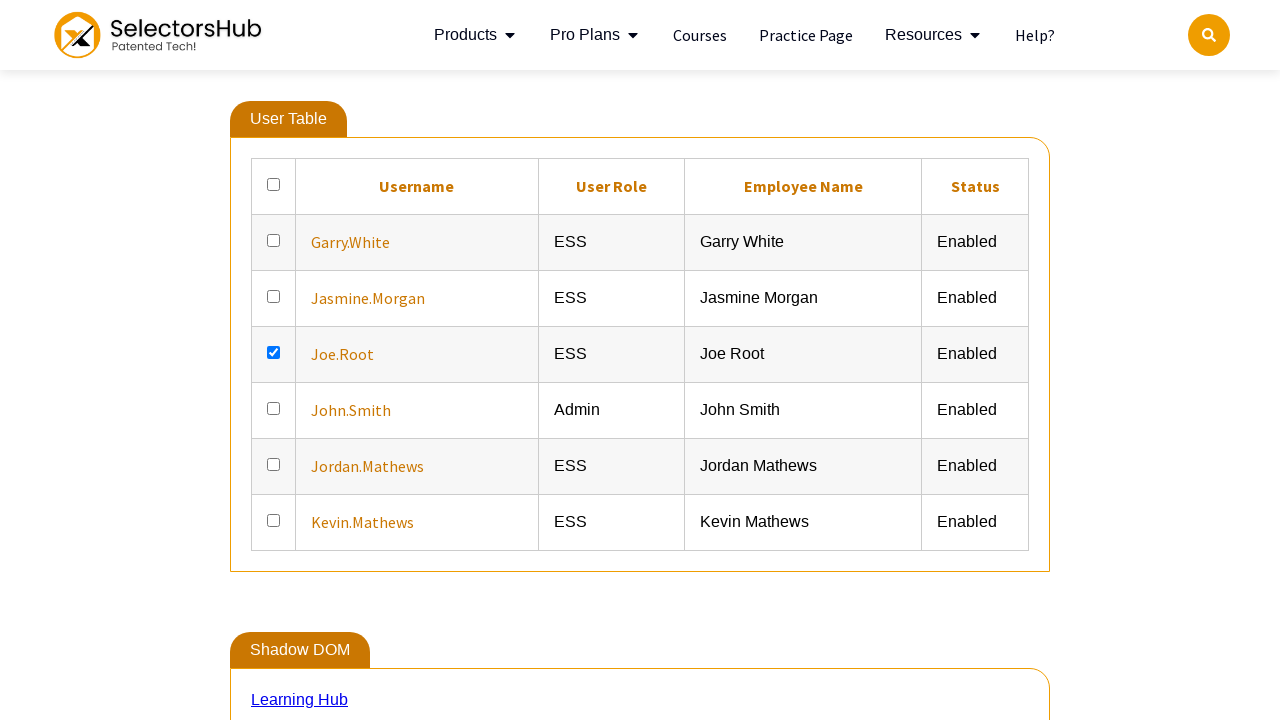

Found 3 detail elements in user details table
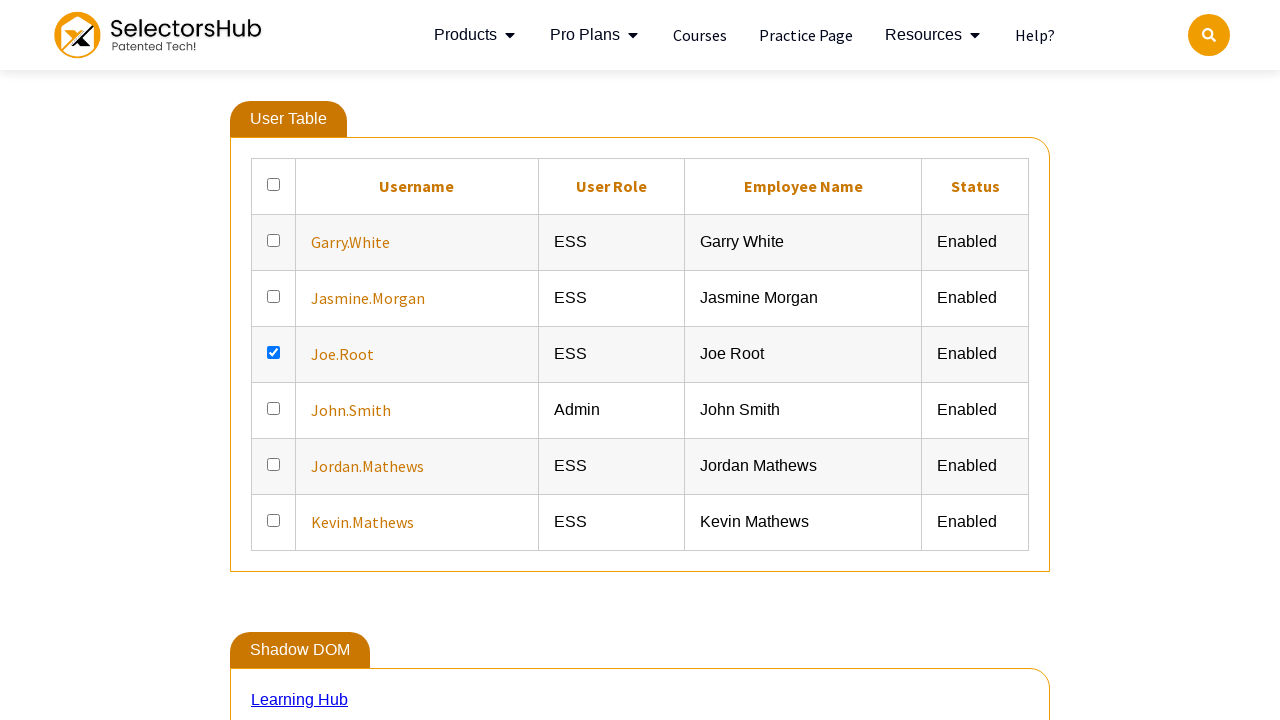

Extracted and printed user details: ['ESS', 'Joe Root', 'Enabled']
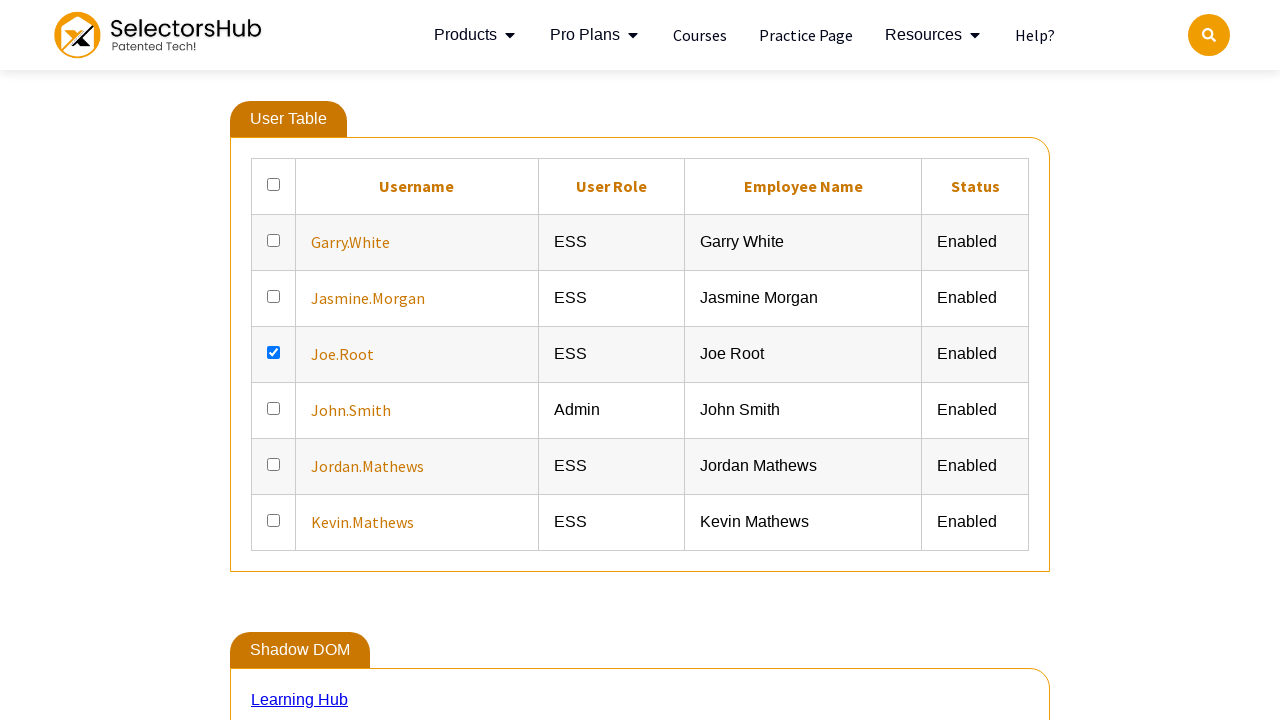

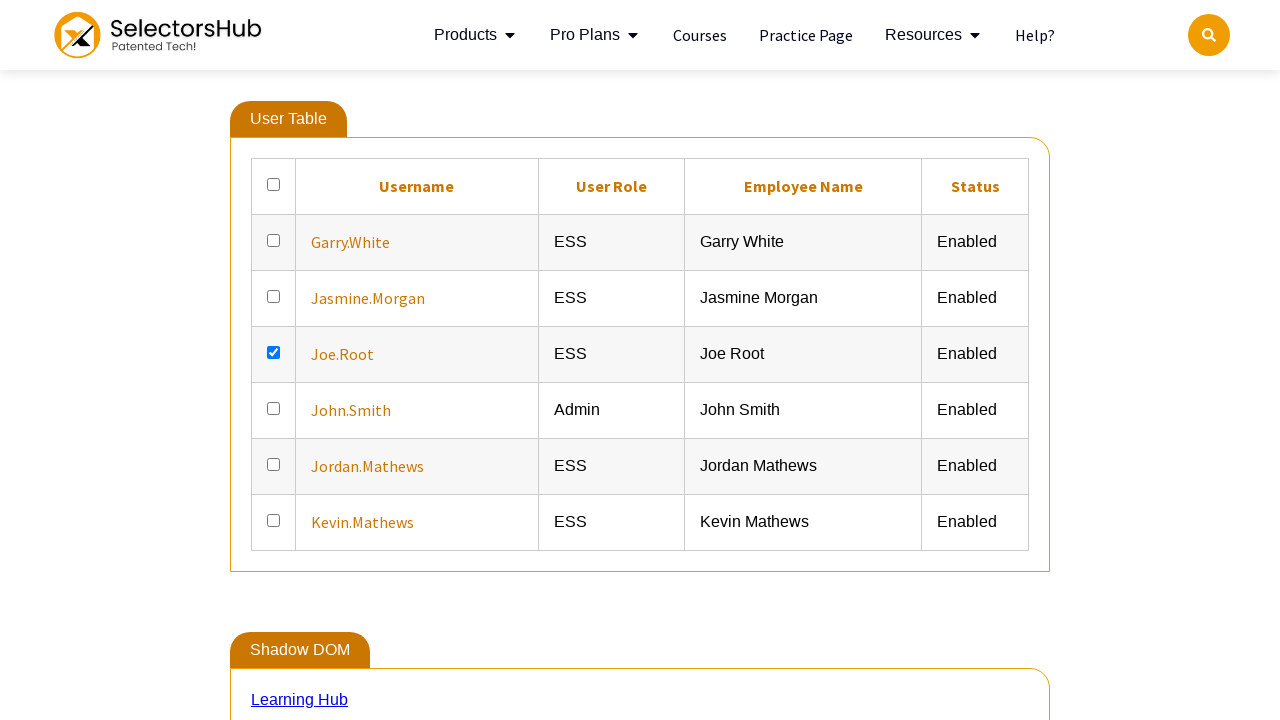